Tests filling the email field on a registration form with a randomly generated email address

Starting URL: https://demo.automationtesting.in/Register.html

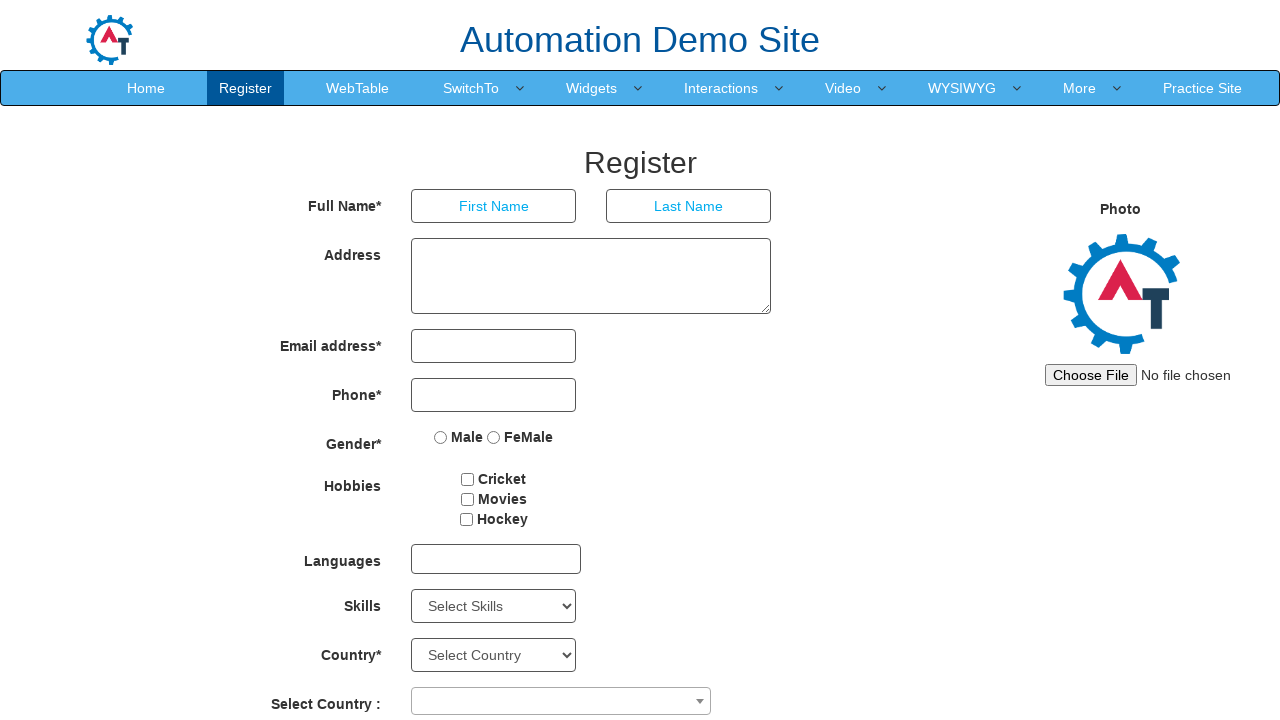

Generated unique email address: userc6c91605@example.com
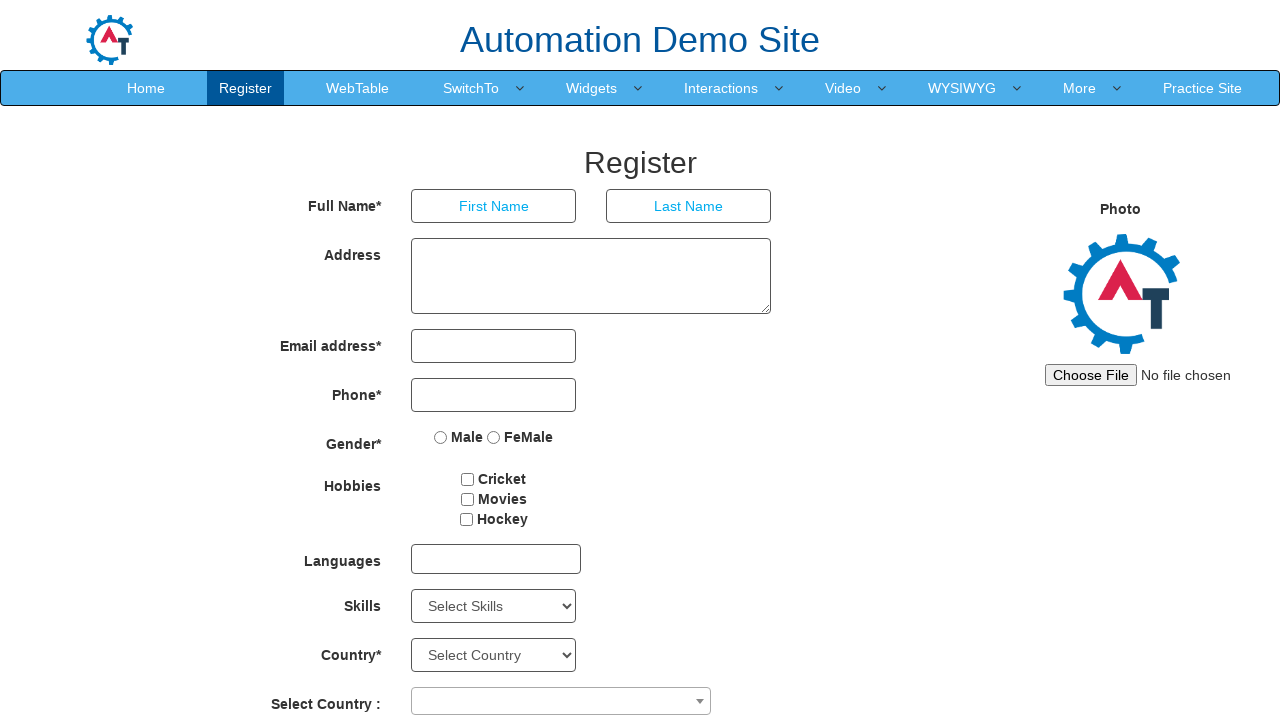

Filled email field with generated email address on input[type='email']
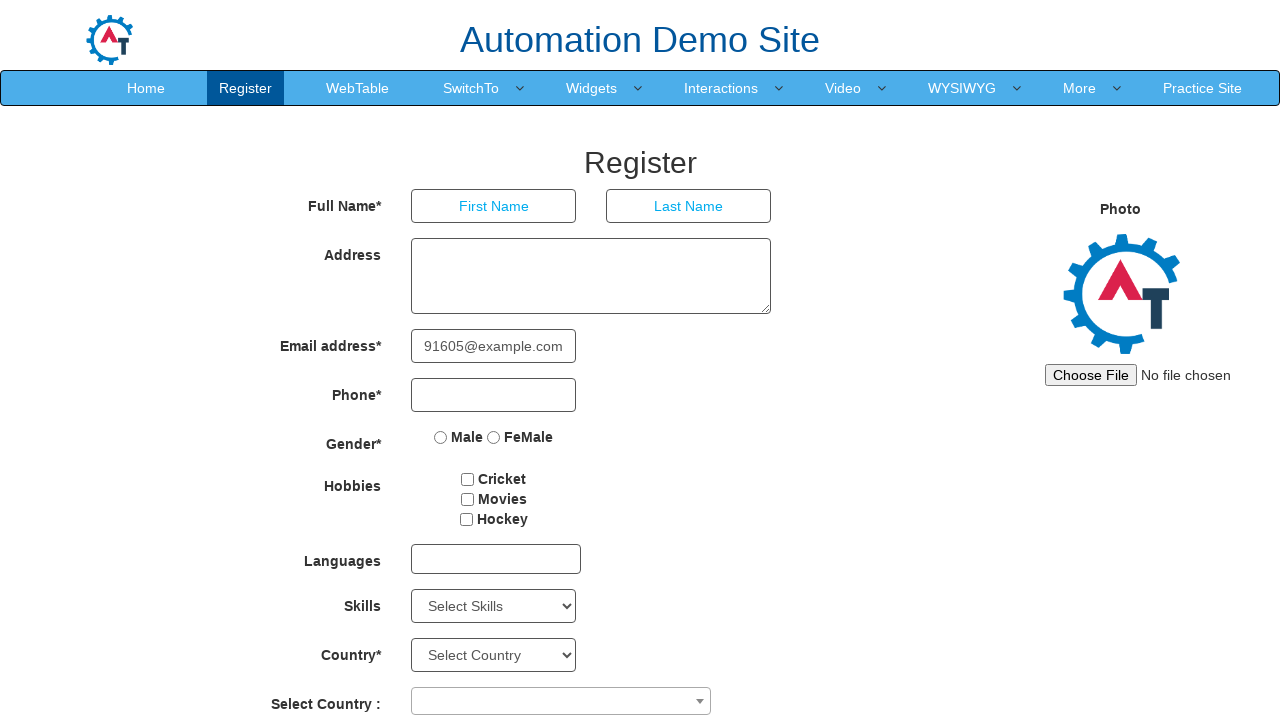

Waited 1 second to verify email was entered
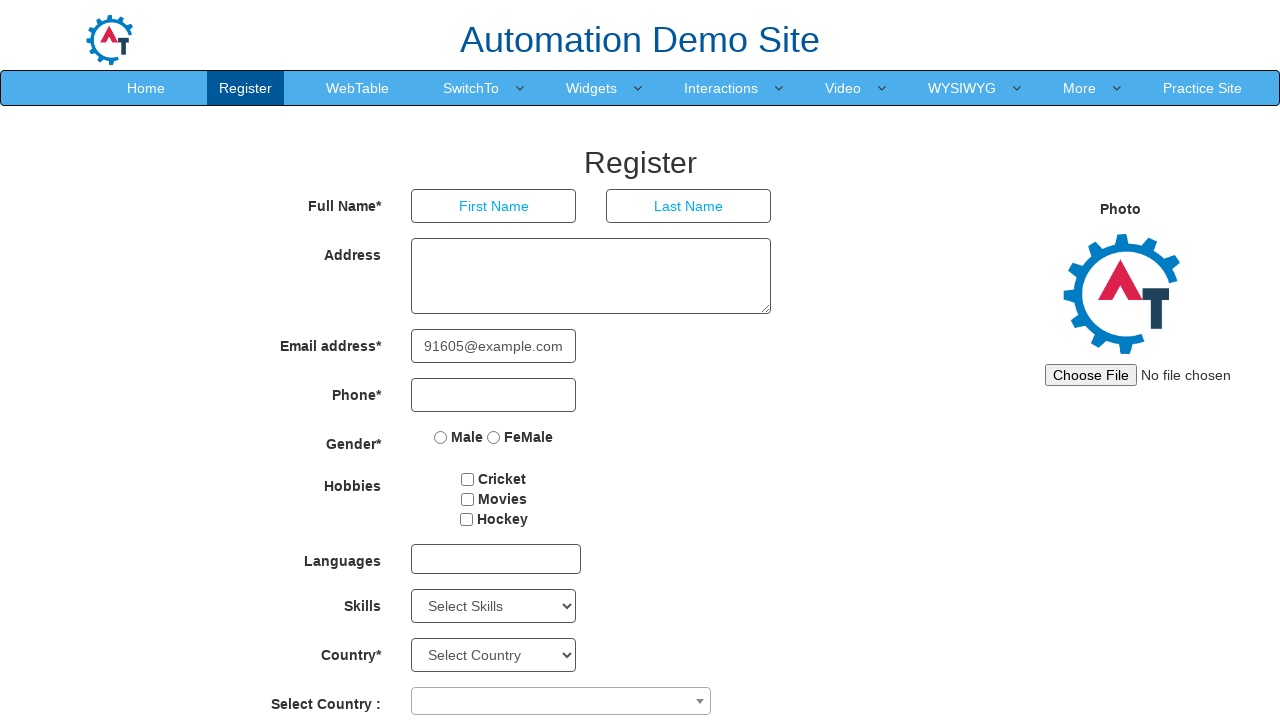

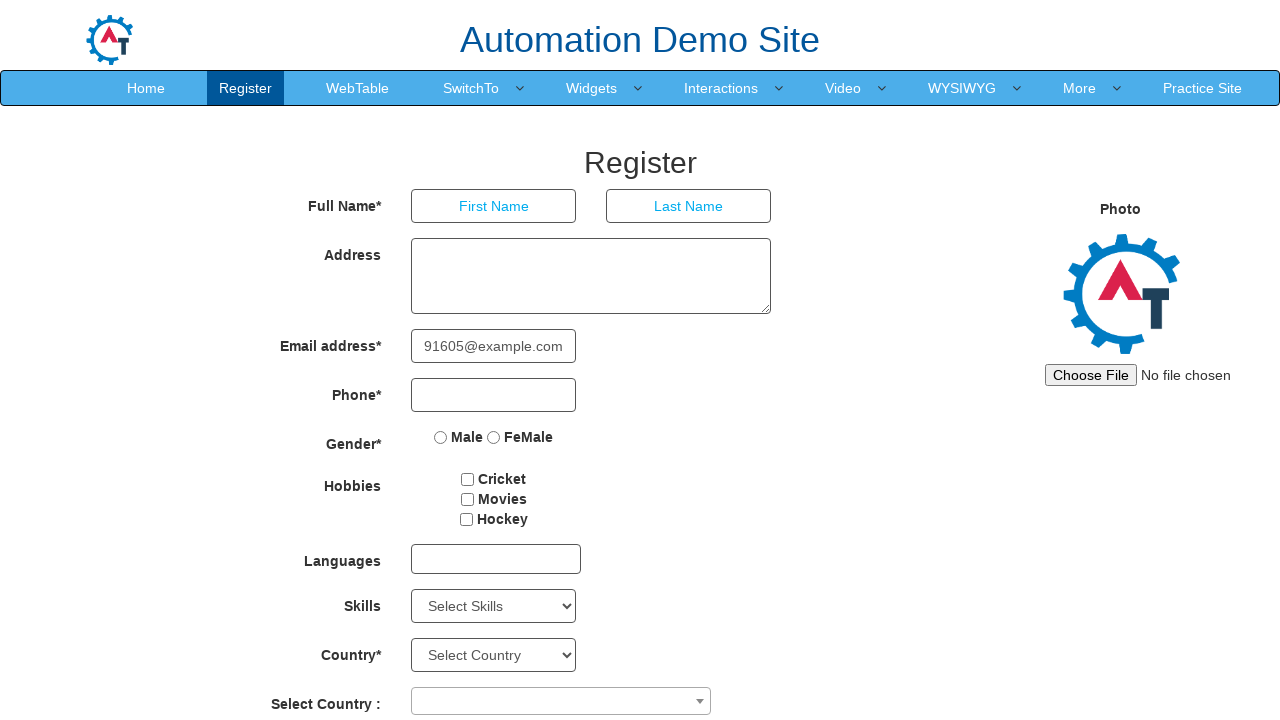